Navigates to a stock listing page and performs a search by entering a query term in the search input field

Starting URL: https://www.byhy.net/cdn2/files/selenium/stock1.html

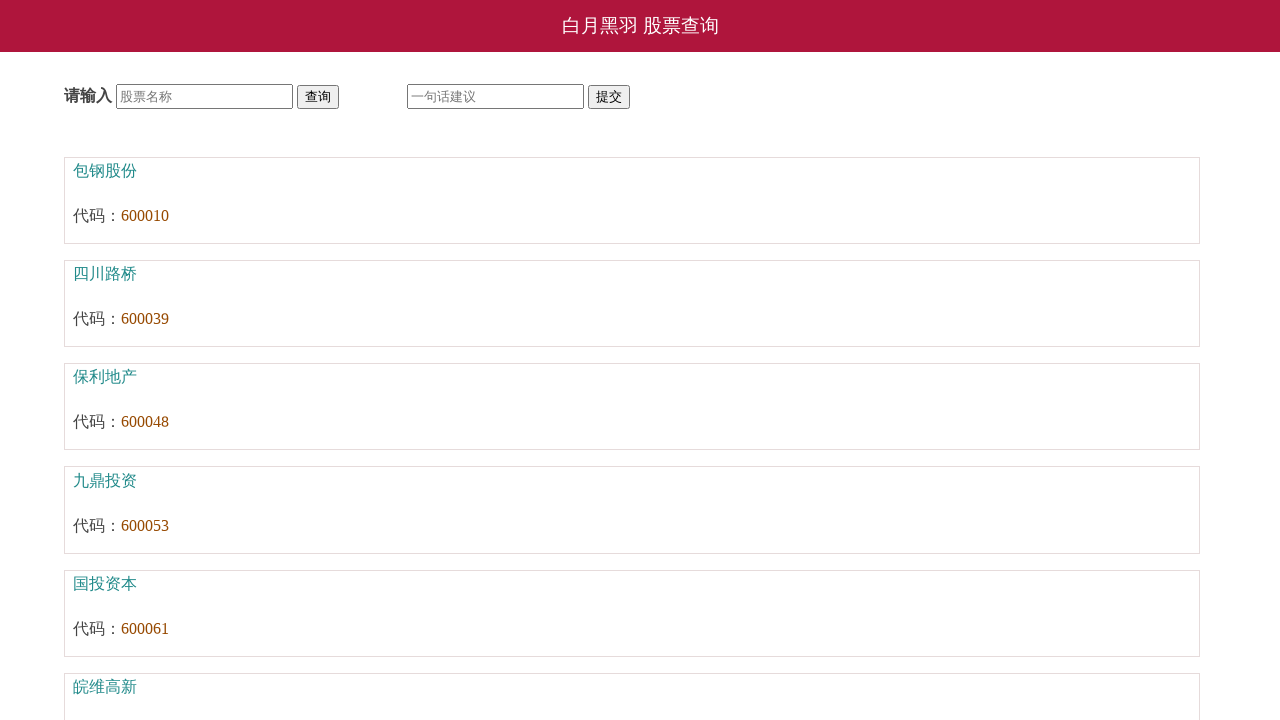

Filled search field with '通讯' on #kw
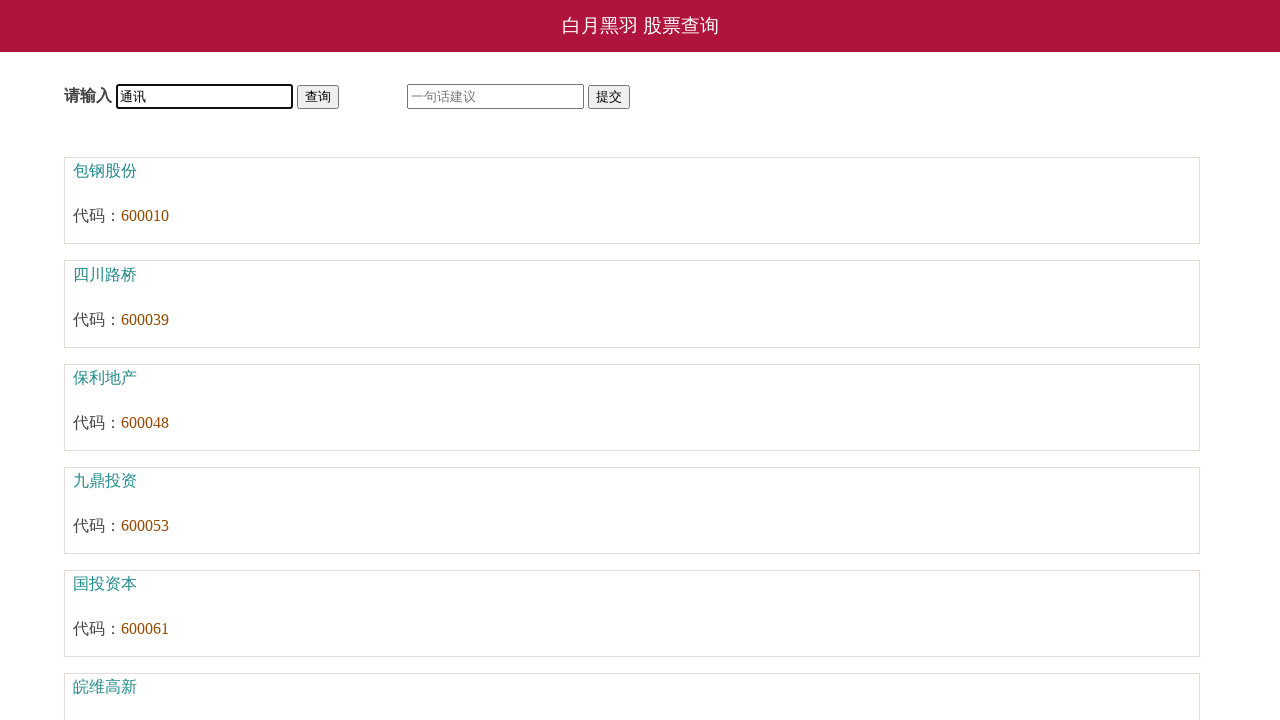

Pressed Enter to submit search query on #kw
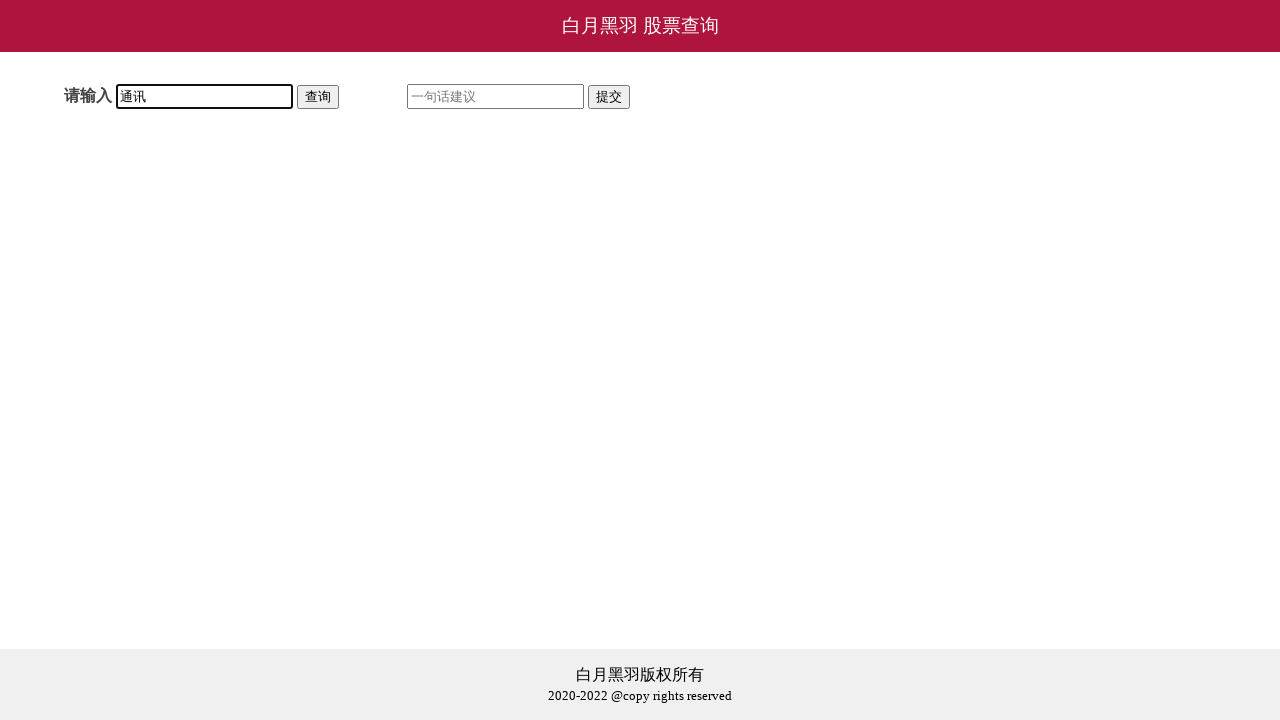

Waited for search results to update
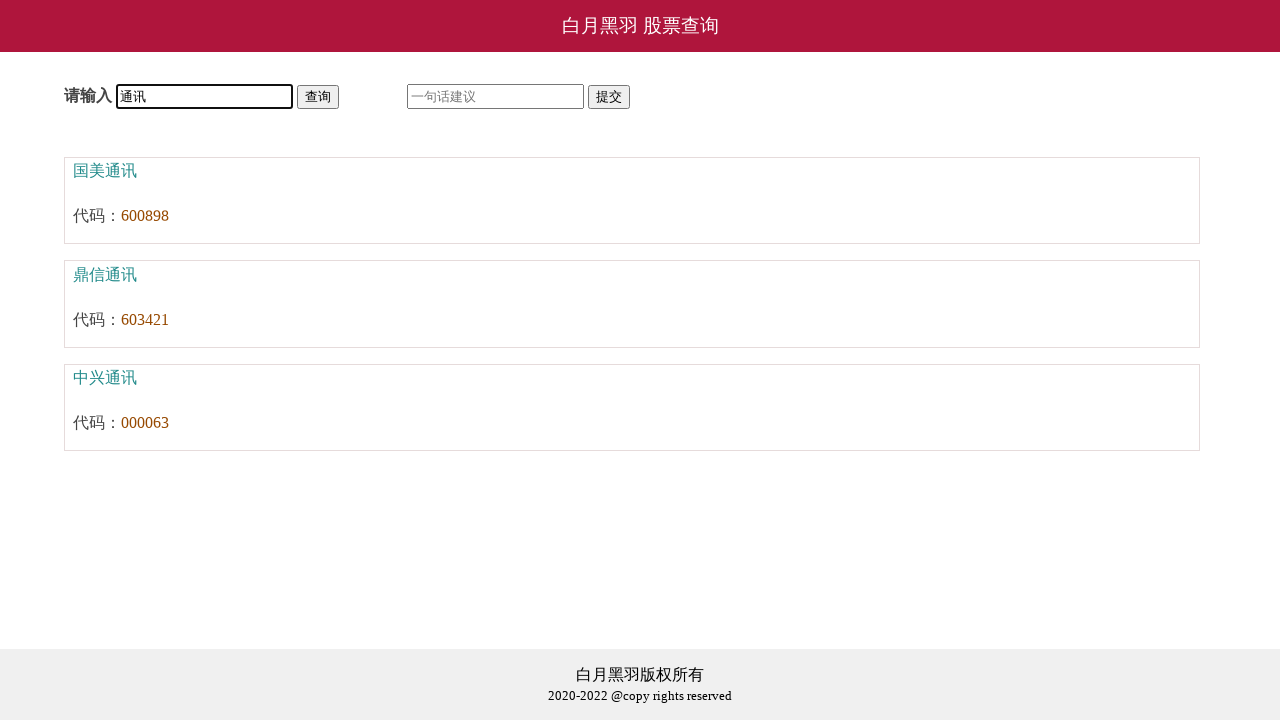

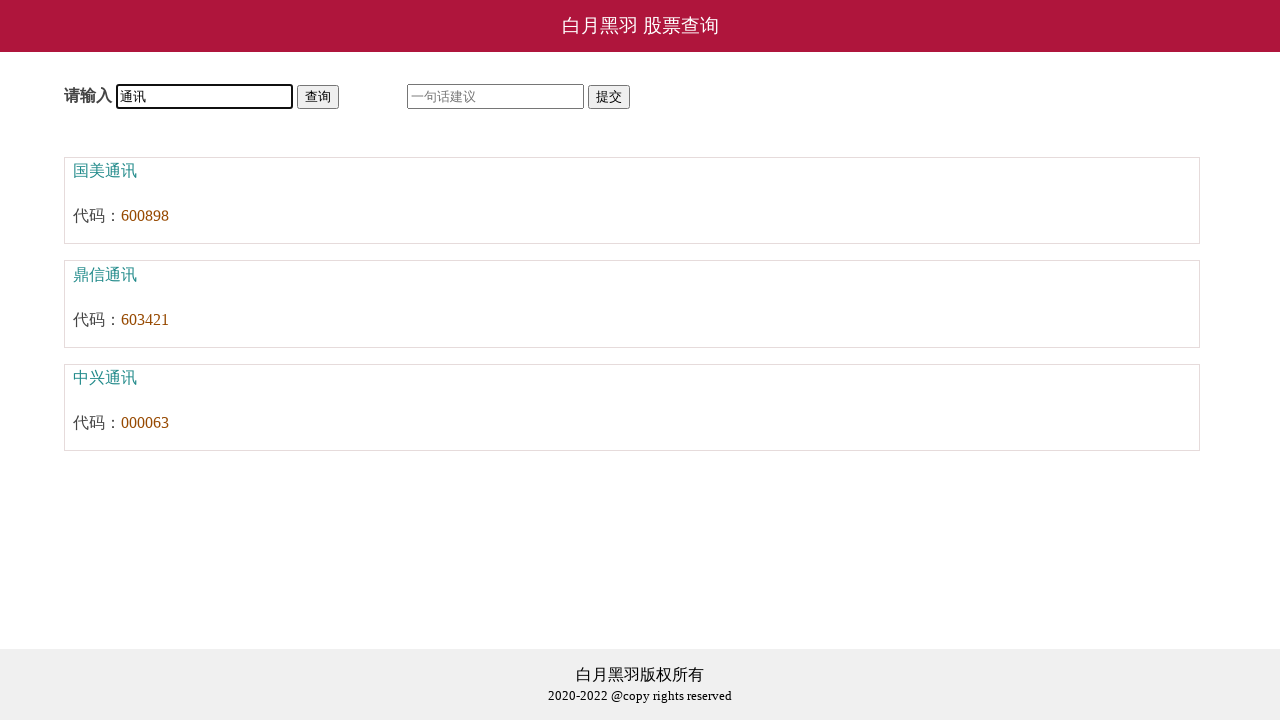